Tests file download functionality by clicking on a download link for a text file and verifying the download completes successfully.

Starting URL: https://the-internet.herokuapp.com/download

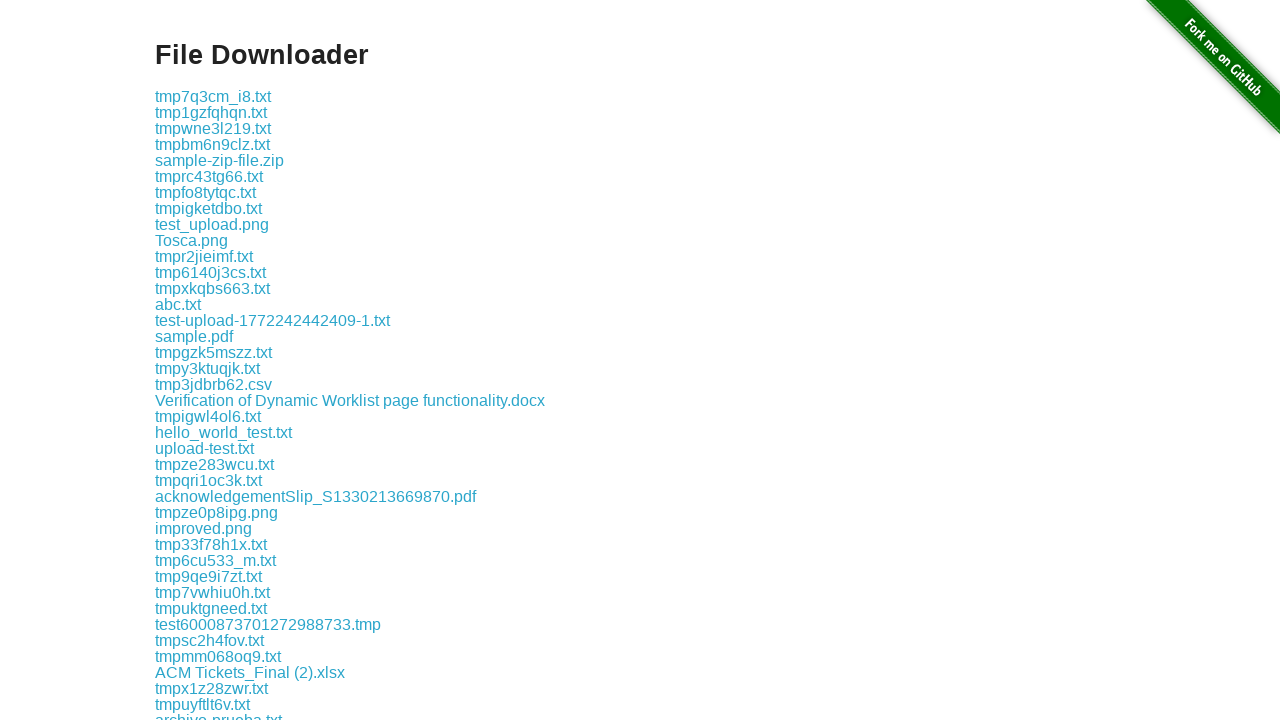

Clicked on test.txt download link at (224, 432) on a:text('test.txt')
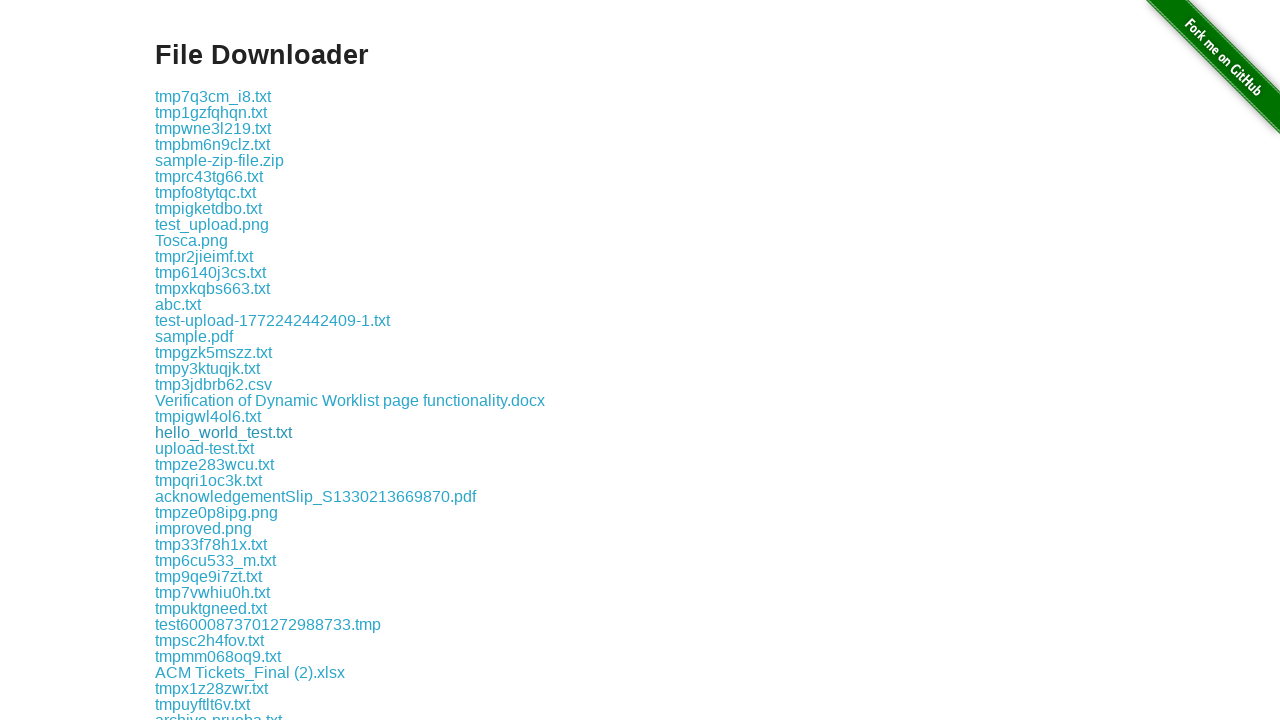

Initiated download and waited for download event at (224, 432) on a:text('test.txt')
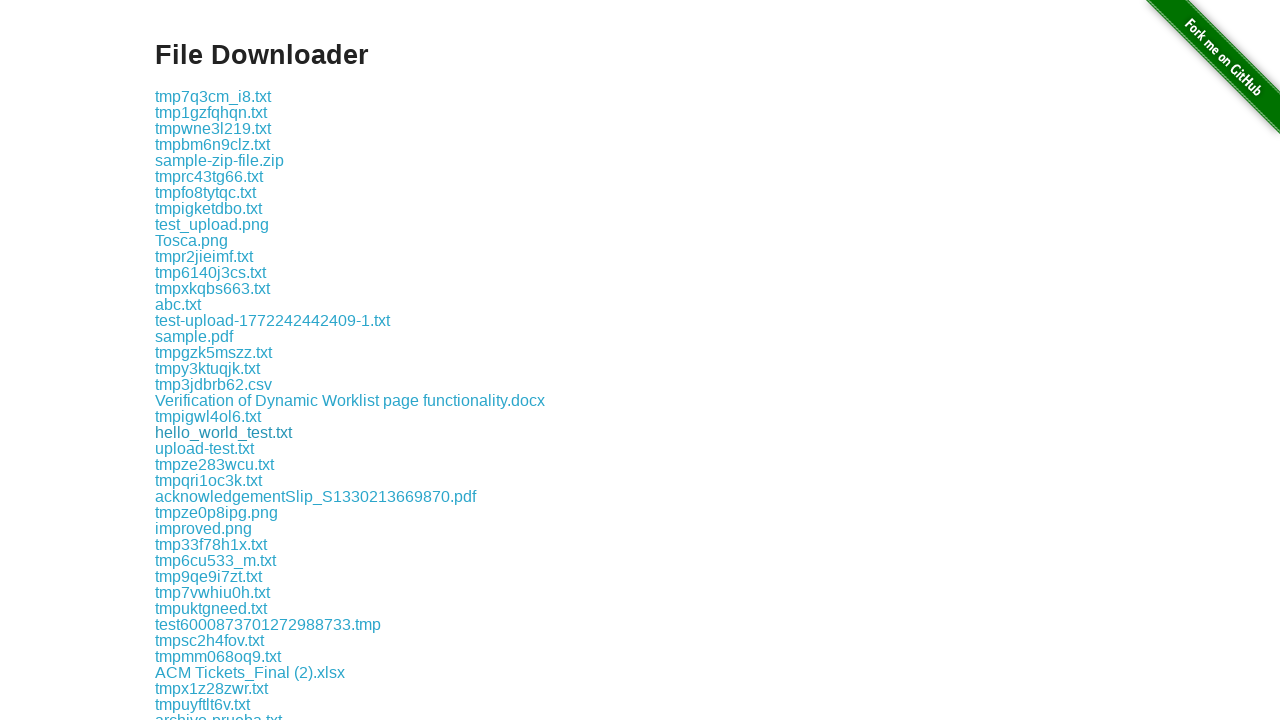

Retrieved download object from download event
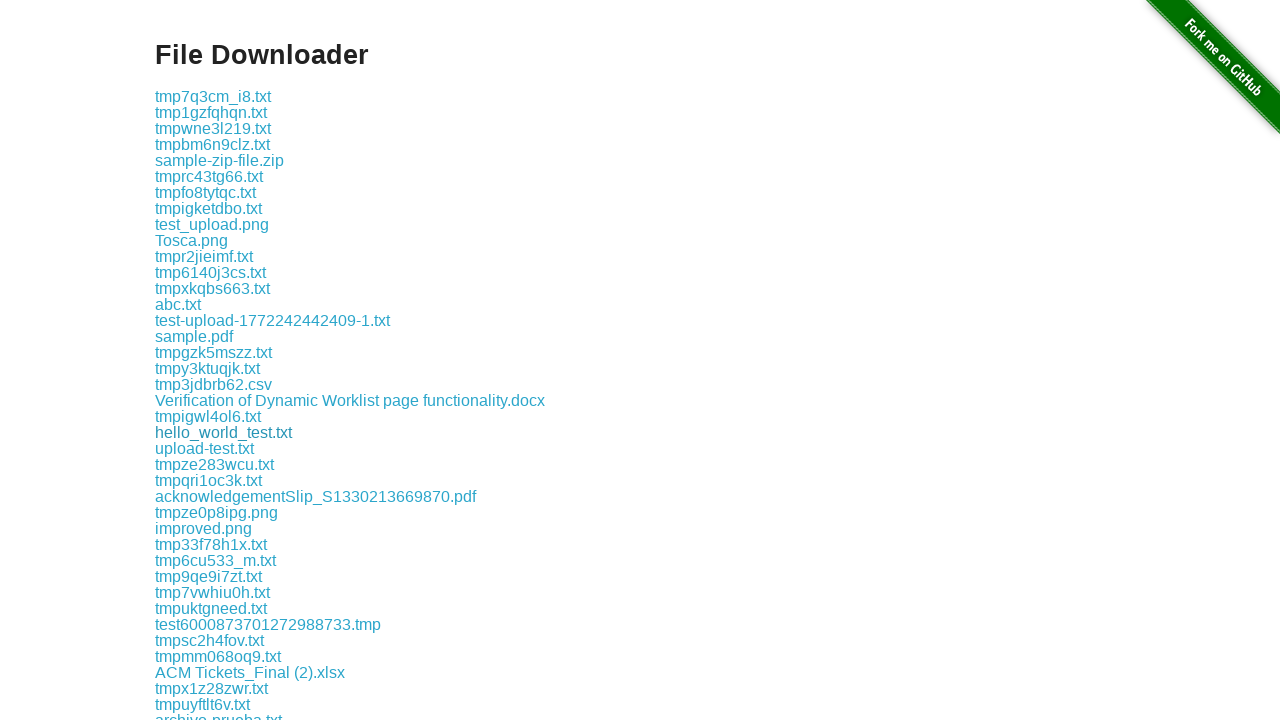

Download completed successfully and file path obtained
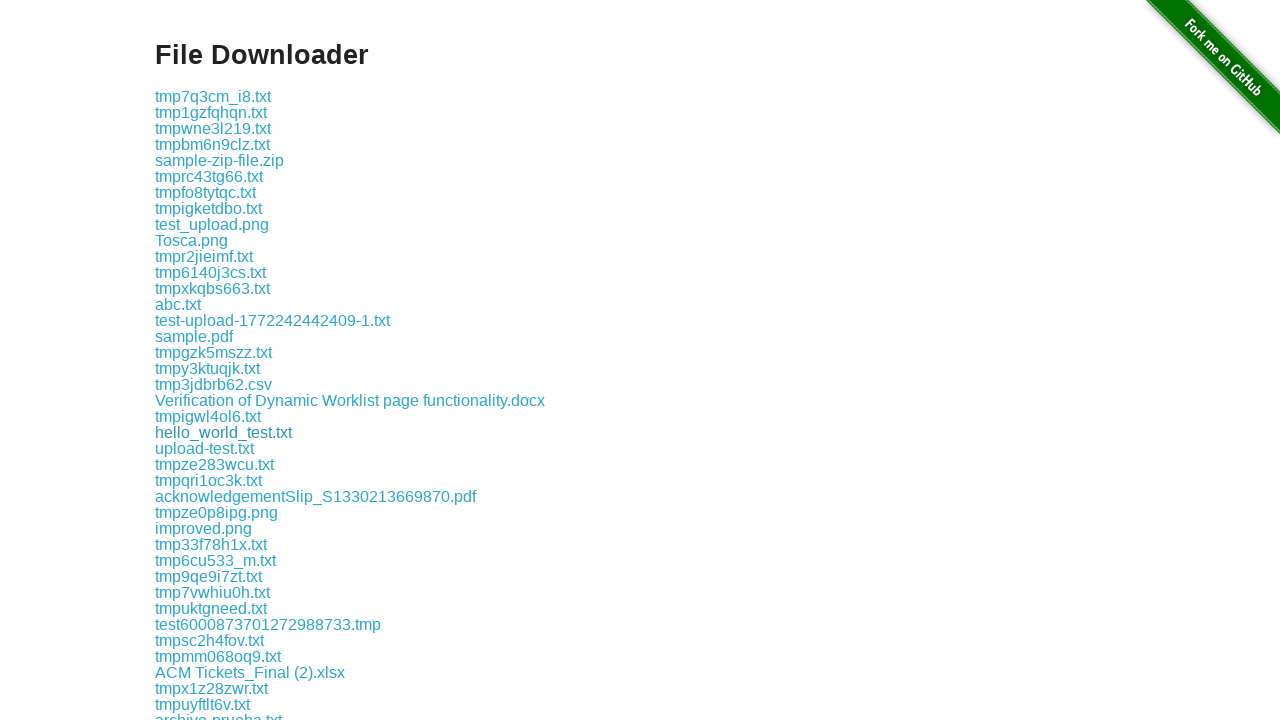

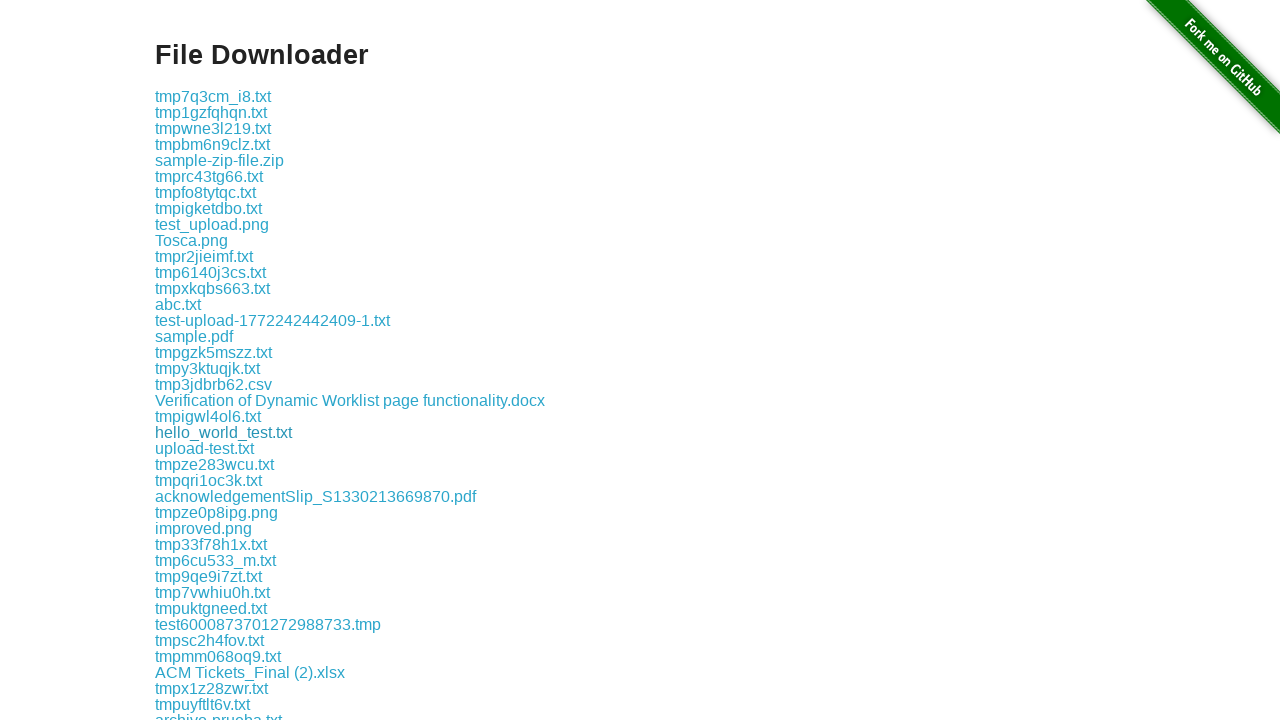